Tests navigation from DemoQA homepage to the Elements section by clicking the first top card and verifying the URL changes correctly

Starting URL: https://demoqa.com/

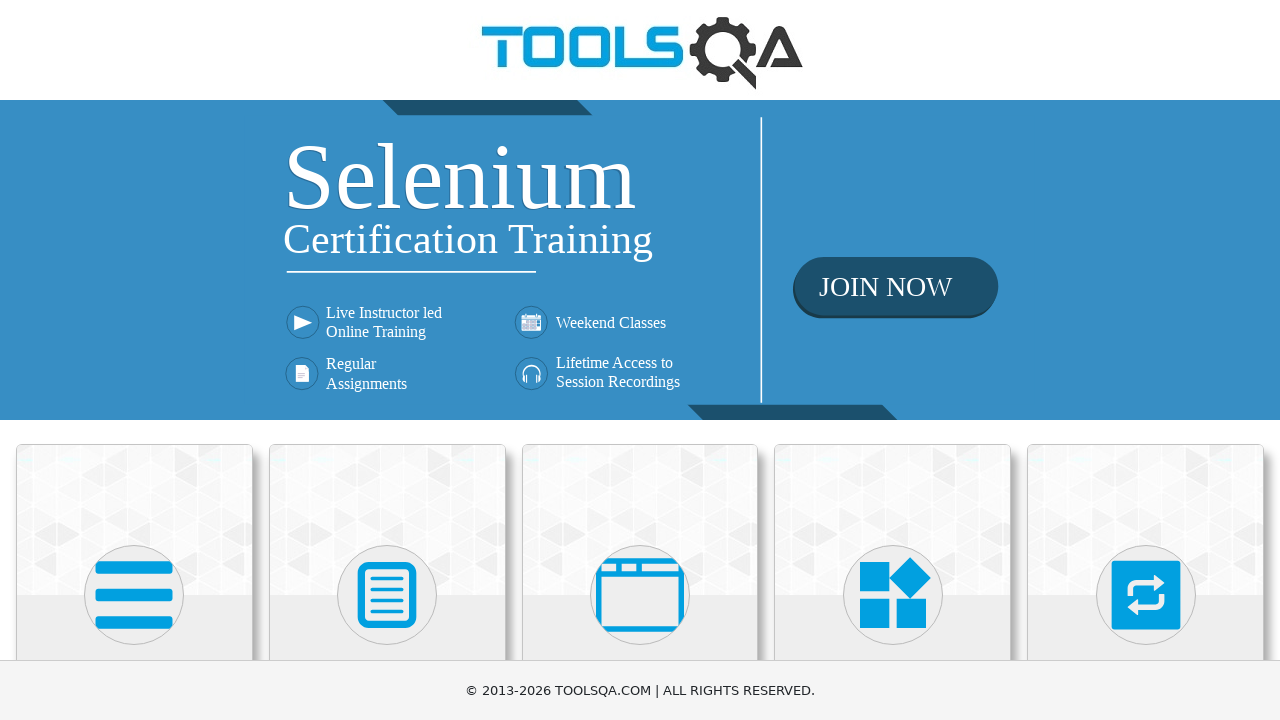

Clicked the first top card to navigate to Elements section at (134, 520) on .top-card:nth-child(1)
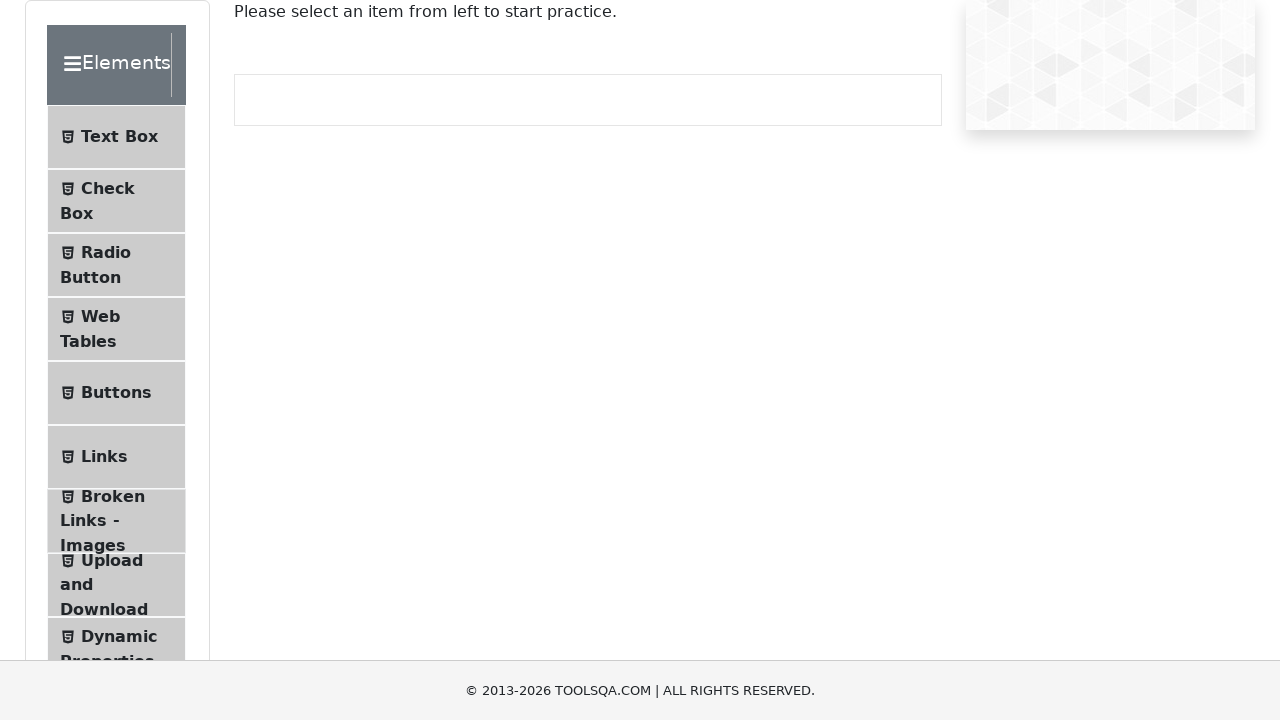

Verified URL changed to https://demoqa.com/elements
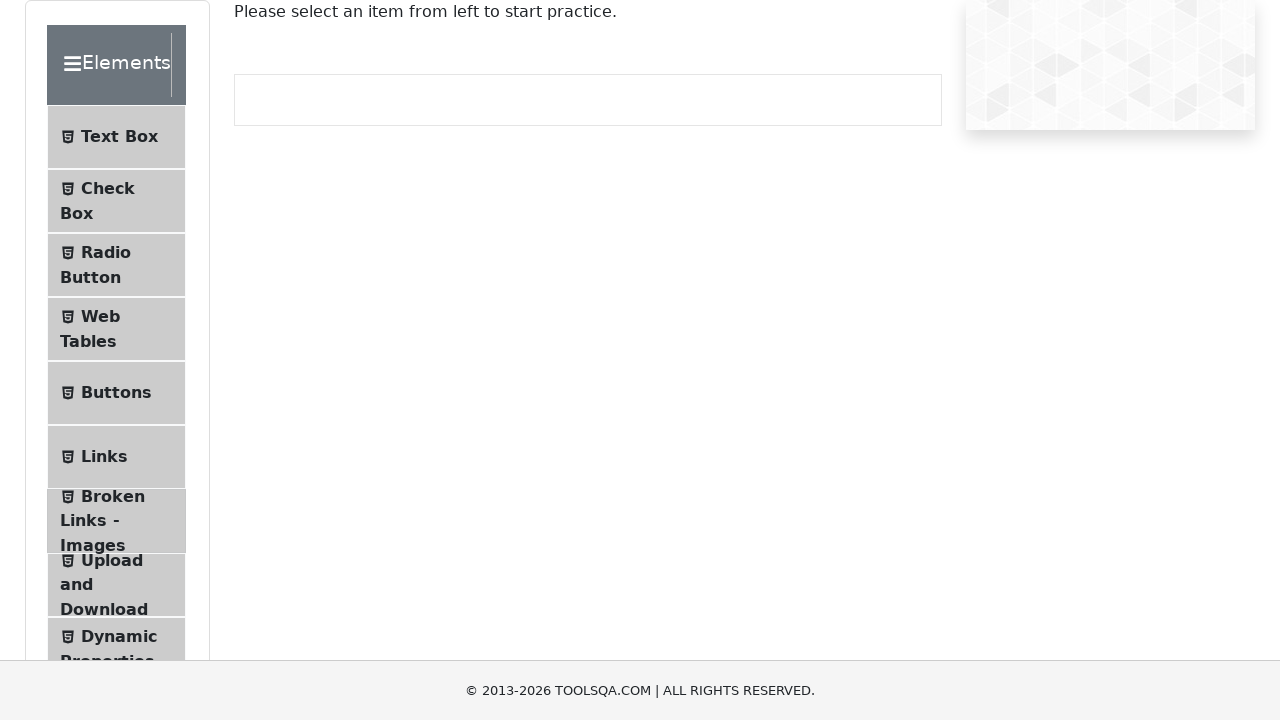

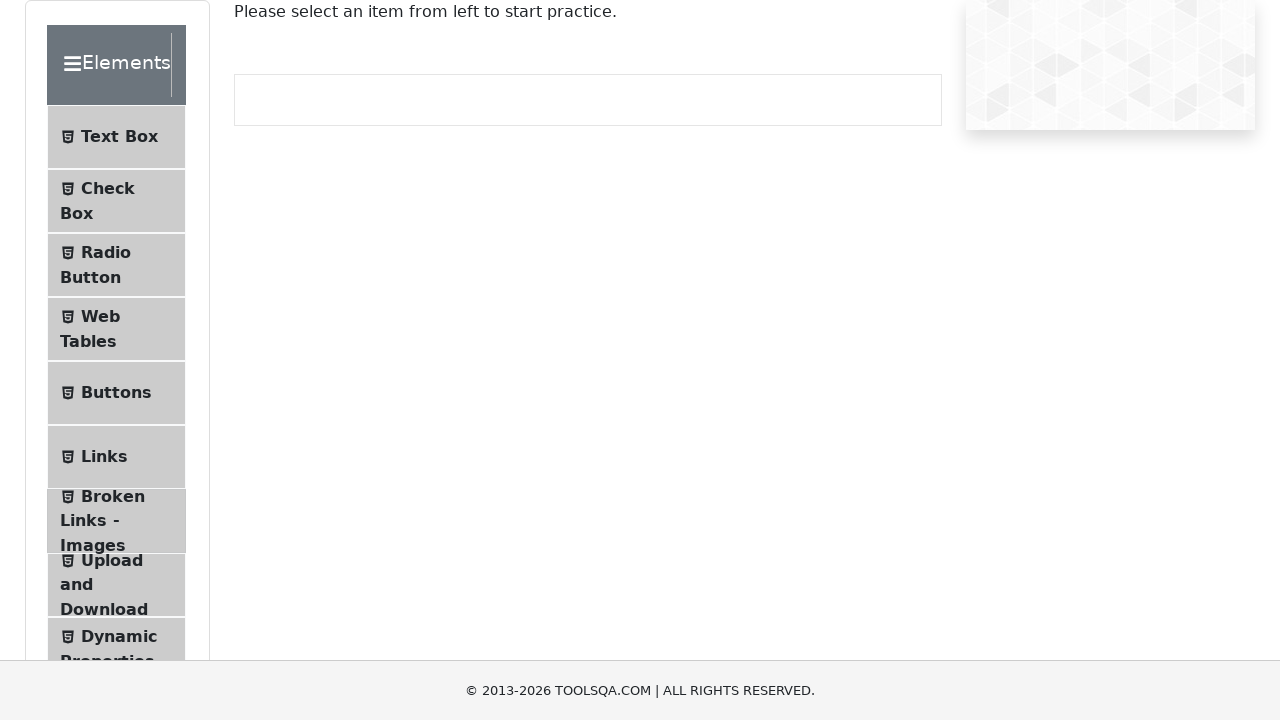